Tests clicking on the Forms card on the DemoQA homepage and verifies navigation to the forms page

Starting URL: https://demoqa.com/

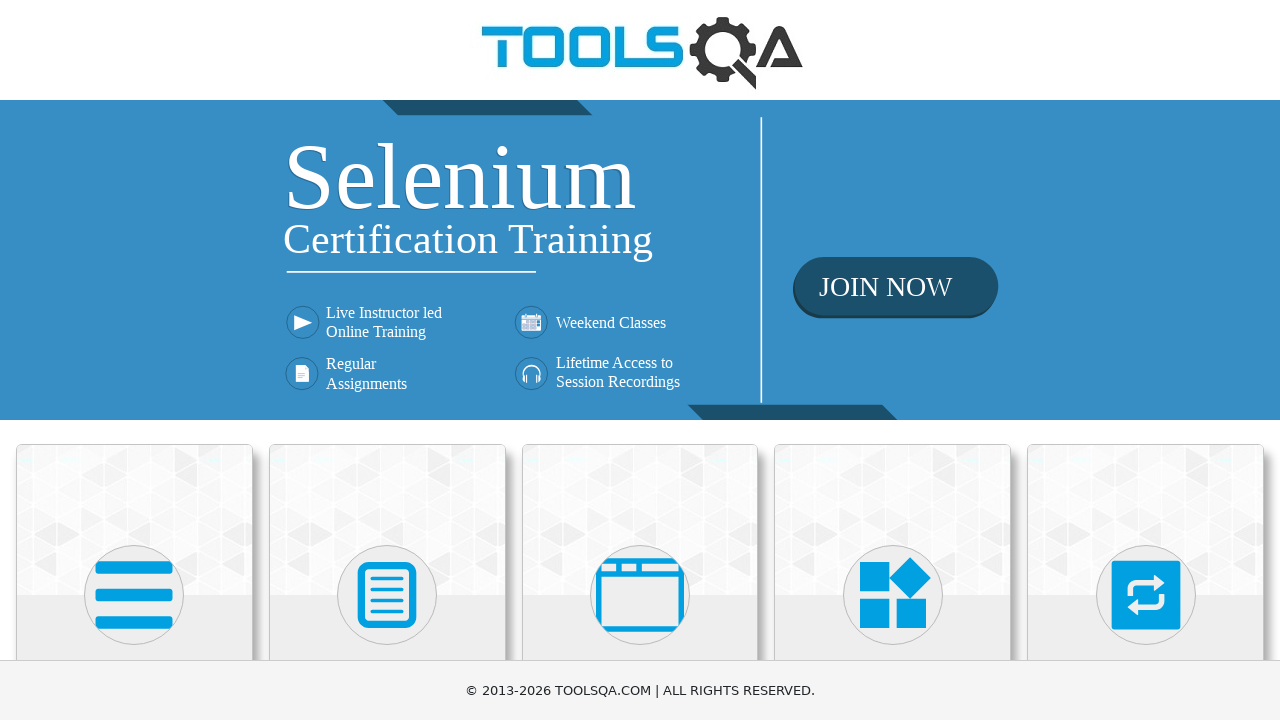

DemoQA homepage fully loaded
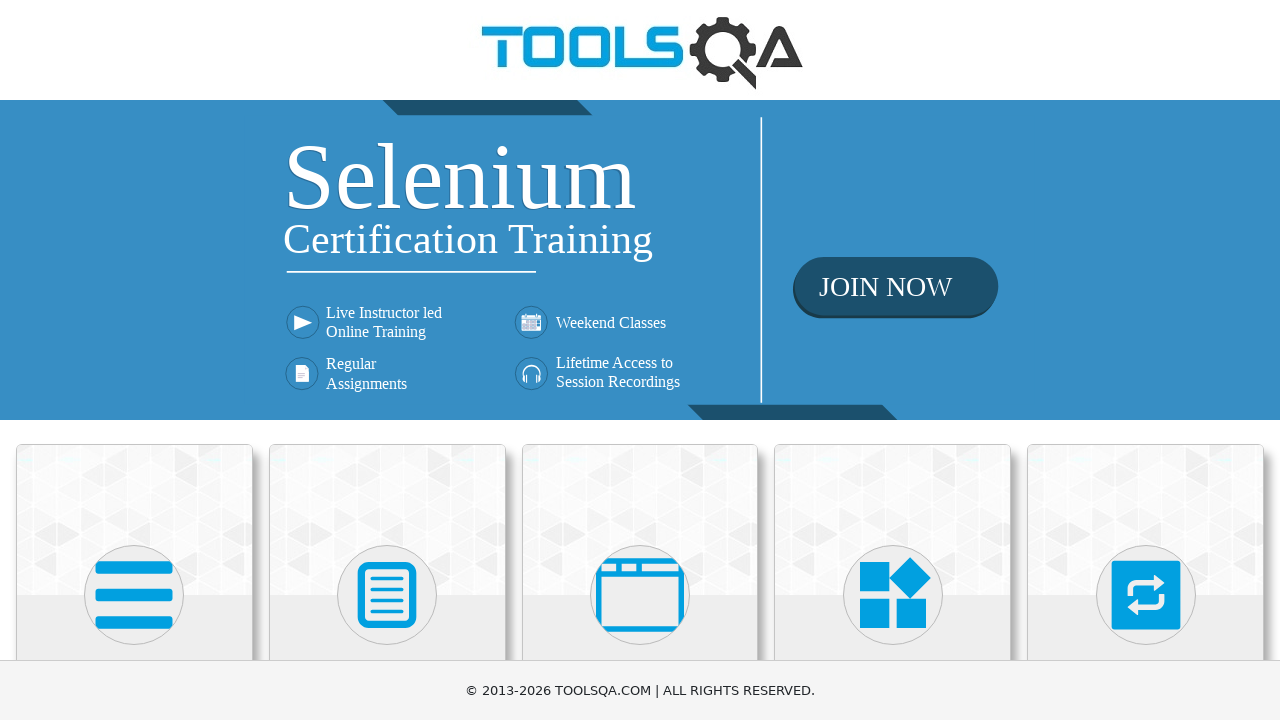

Clicked on the Forms card at (387, 520) on div.card:has-text('Forms')
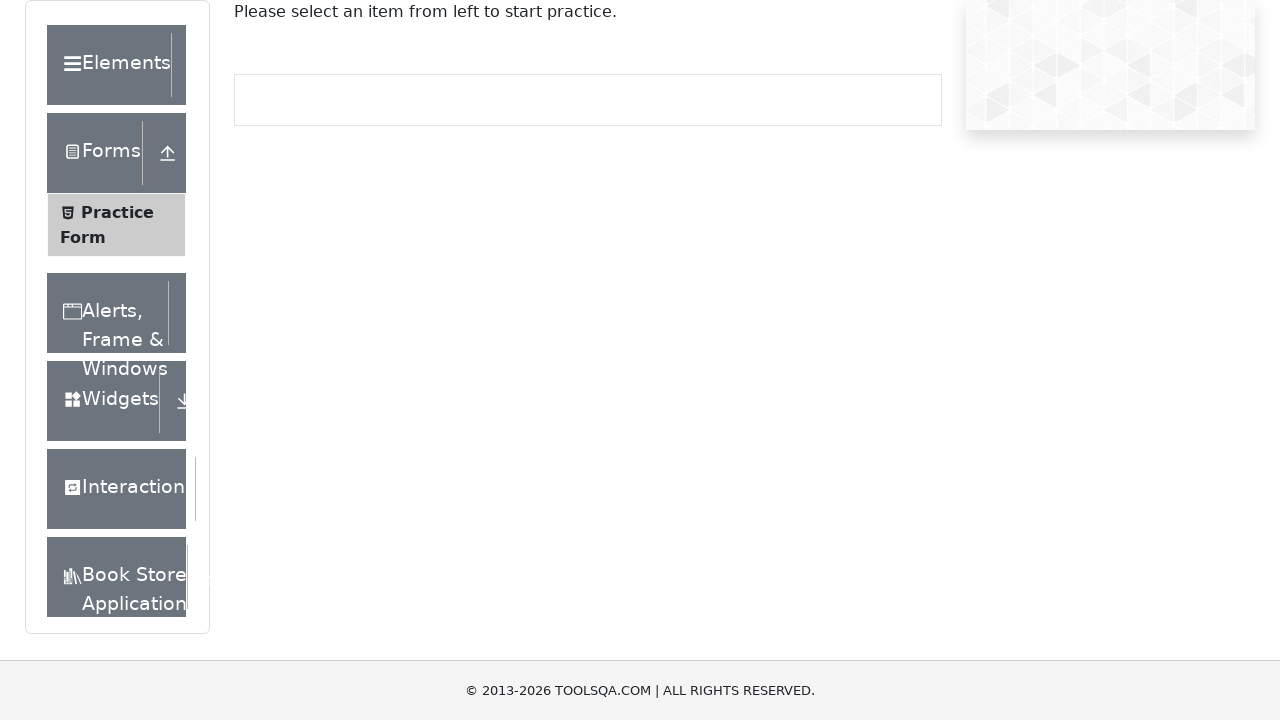

Successfully navigated to the Forms page
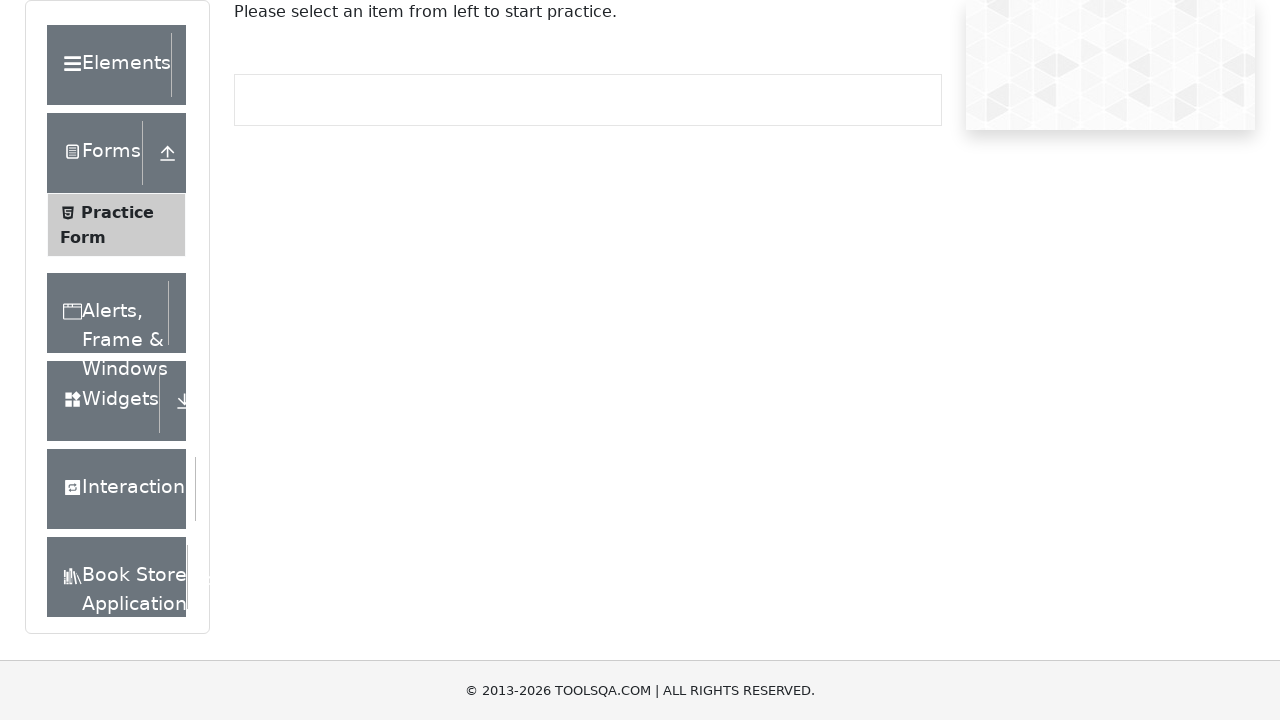

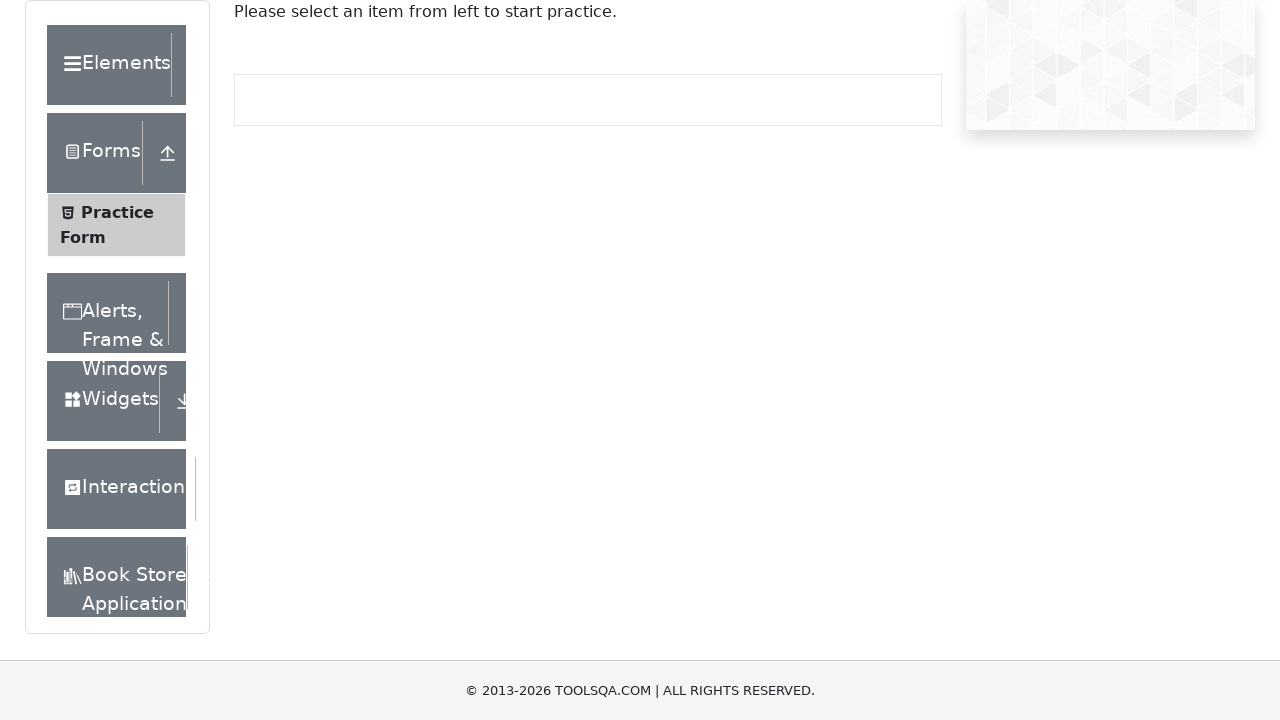